Tests the hide/show functionality of an element by clicking a hide button and verifying the element's visibility state changes by checking its coordinates and display status.

Starting URL: https://www.letskodeit.com/practice

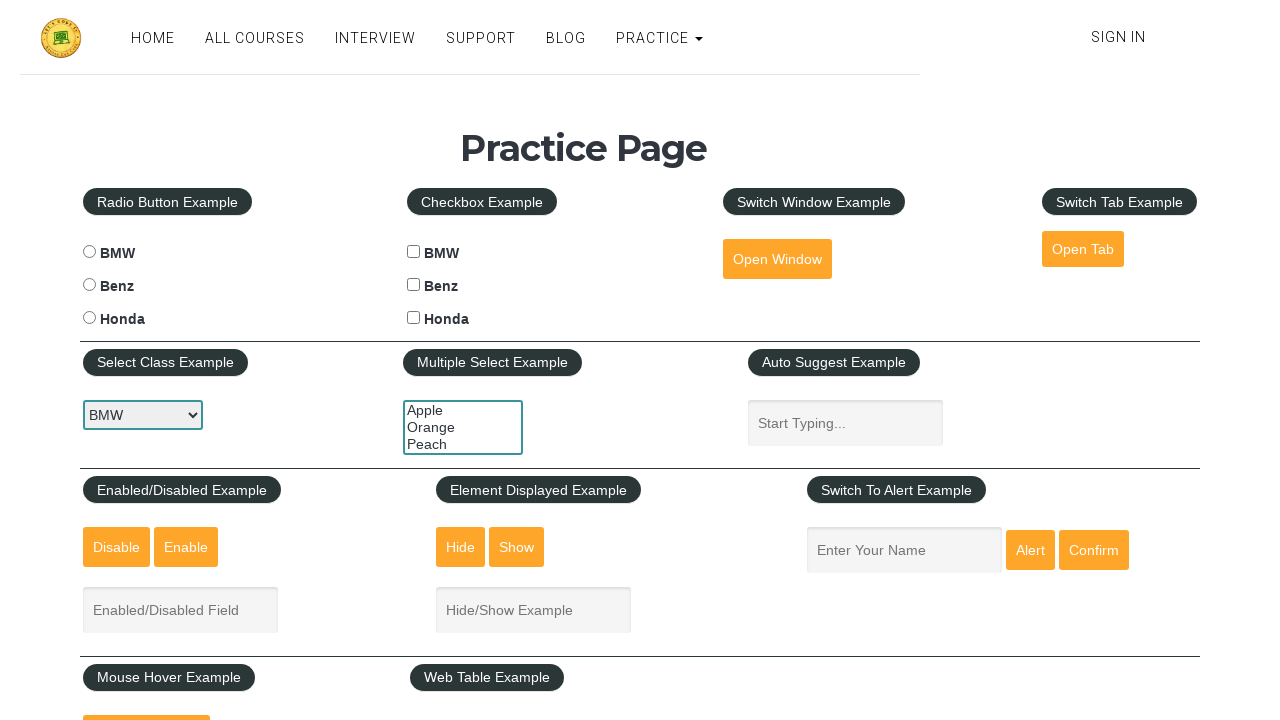

Located edit box element with name 'show-hide'
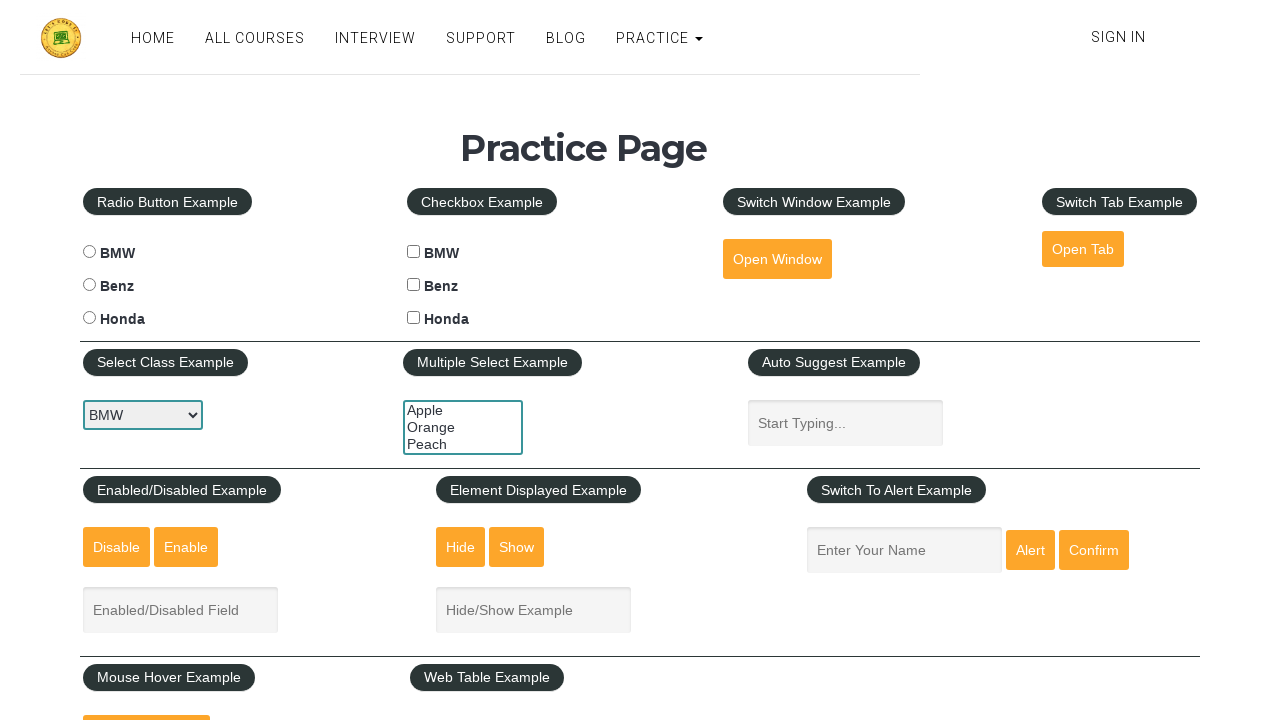

Checked visibility before hiding: True
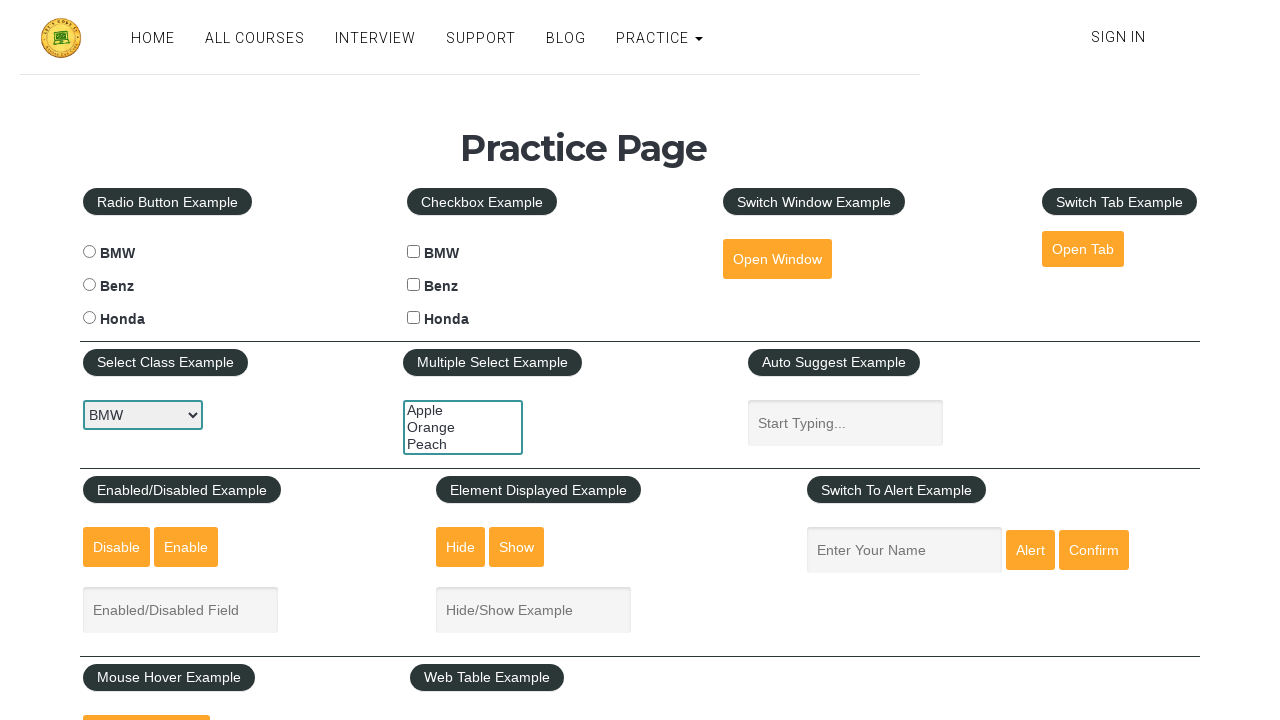

Retrieved bounding box before hiding - X: 436.390625, Y: 587.078125
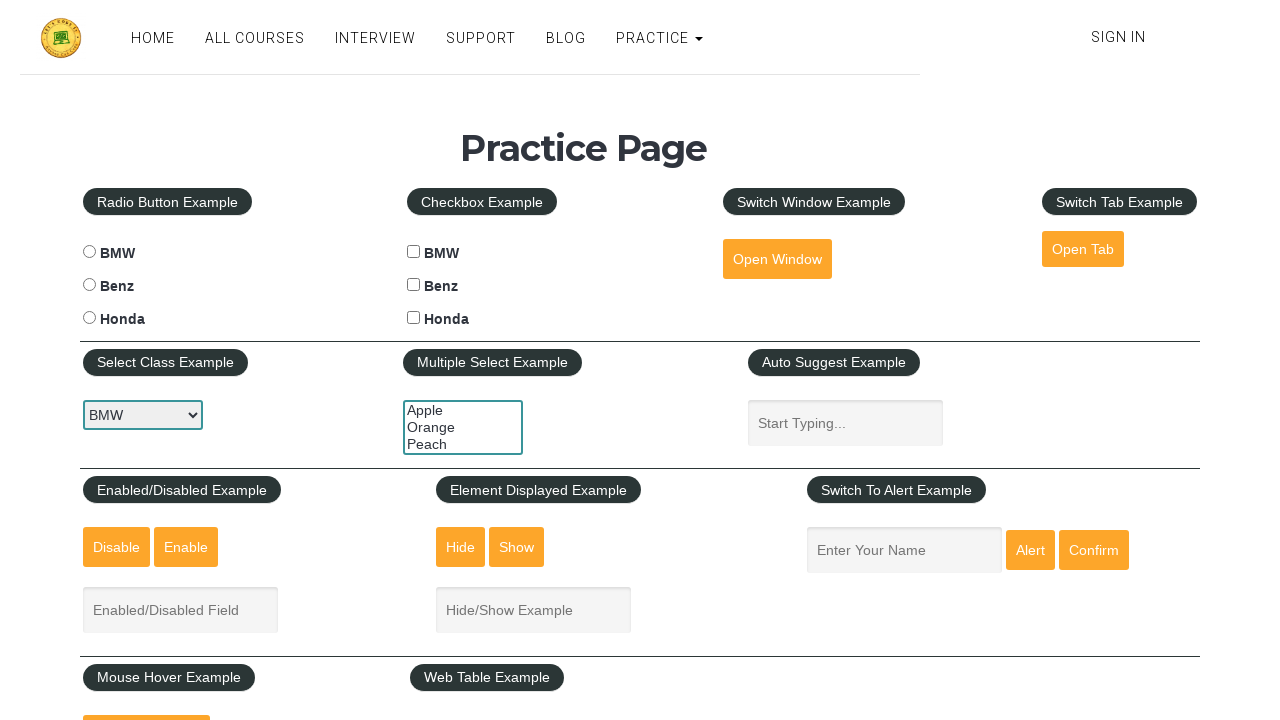

Clicked [Hide] button to hide the element at (461, 547) on #hide-textbox
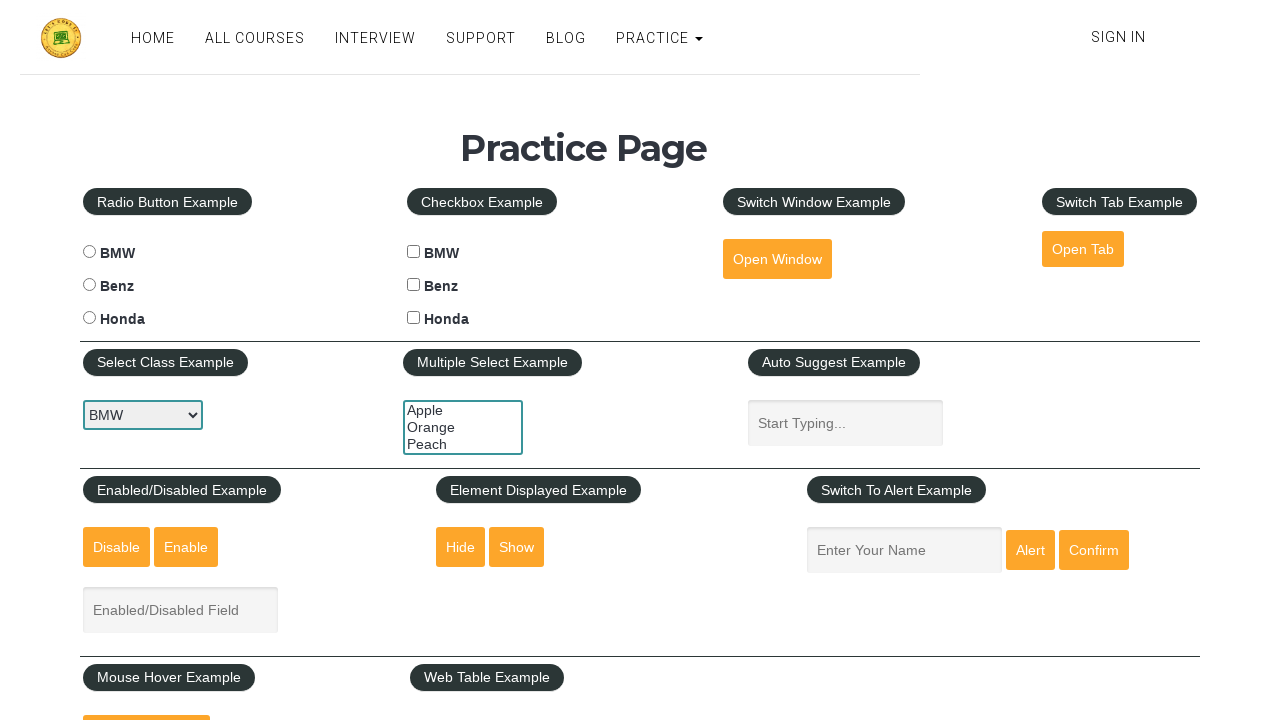

Waited 500ms for hide animation to complete
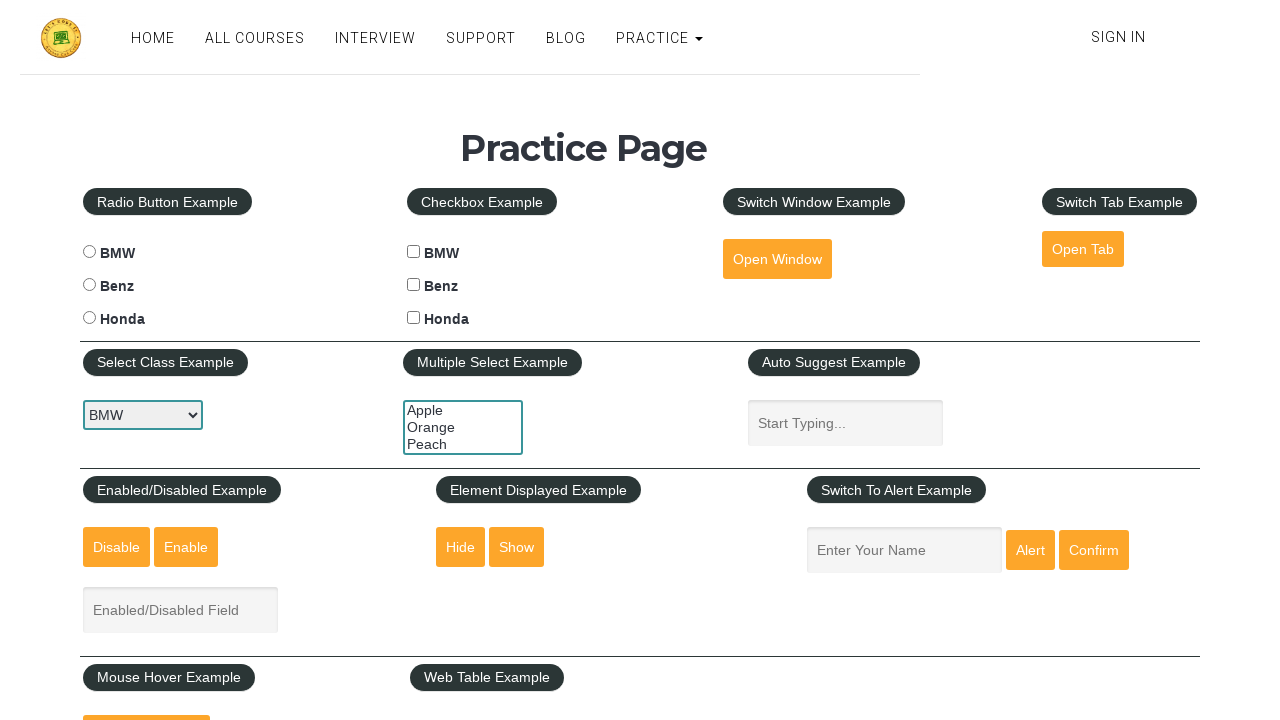

Checked visibility after hiding: False
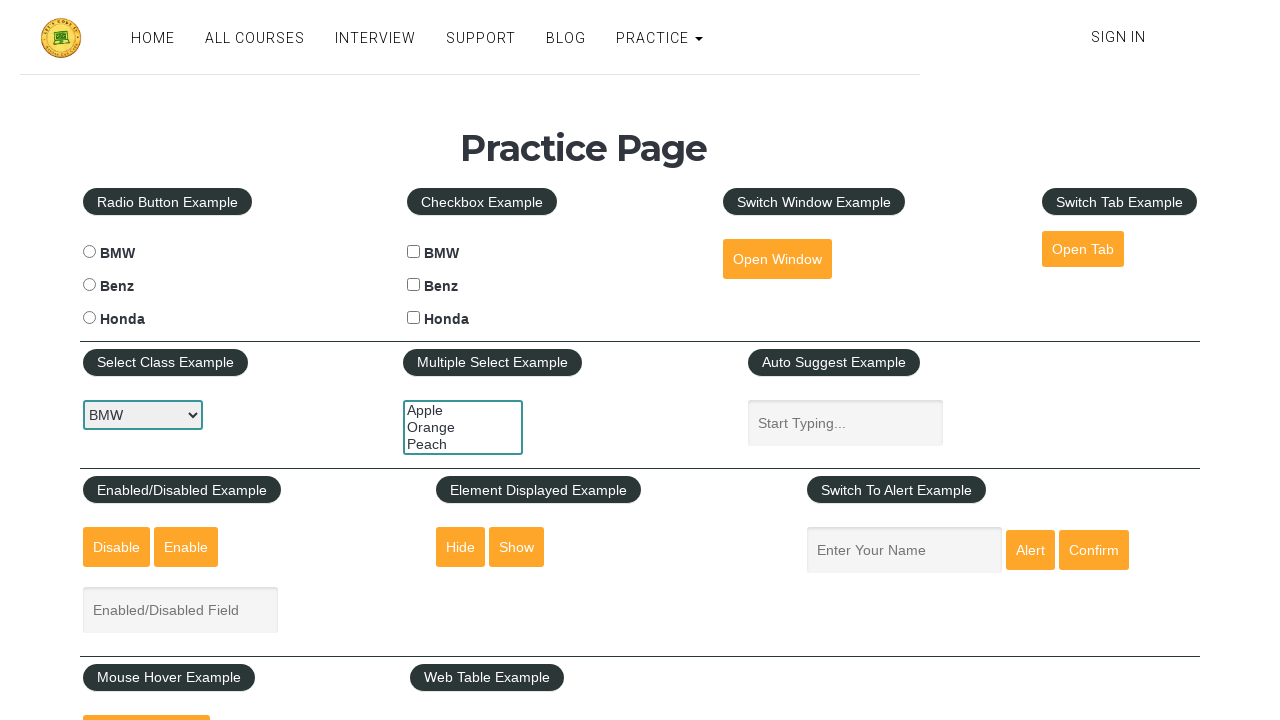

Retrieved all matching elements with name 'show-hide': 1 found
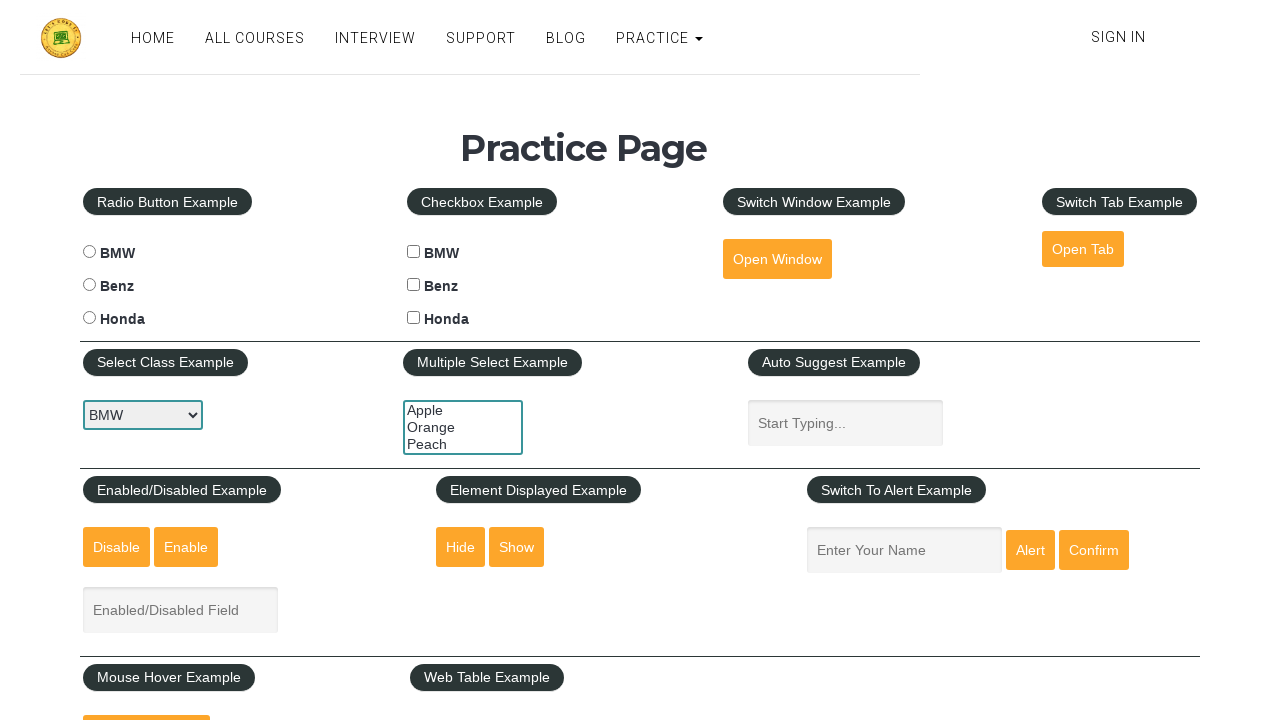

Iteration 0: Element is not visible on the web page
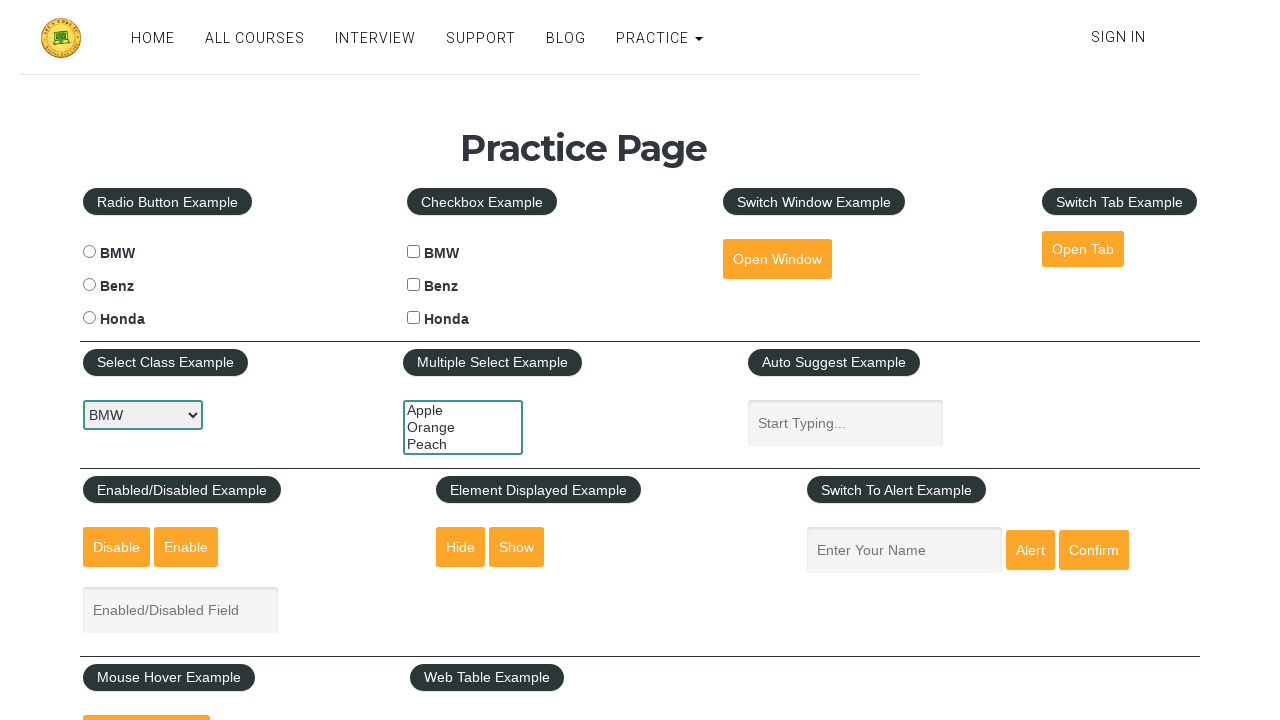

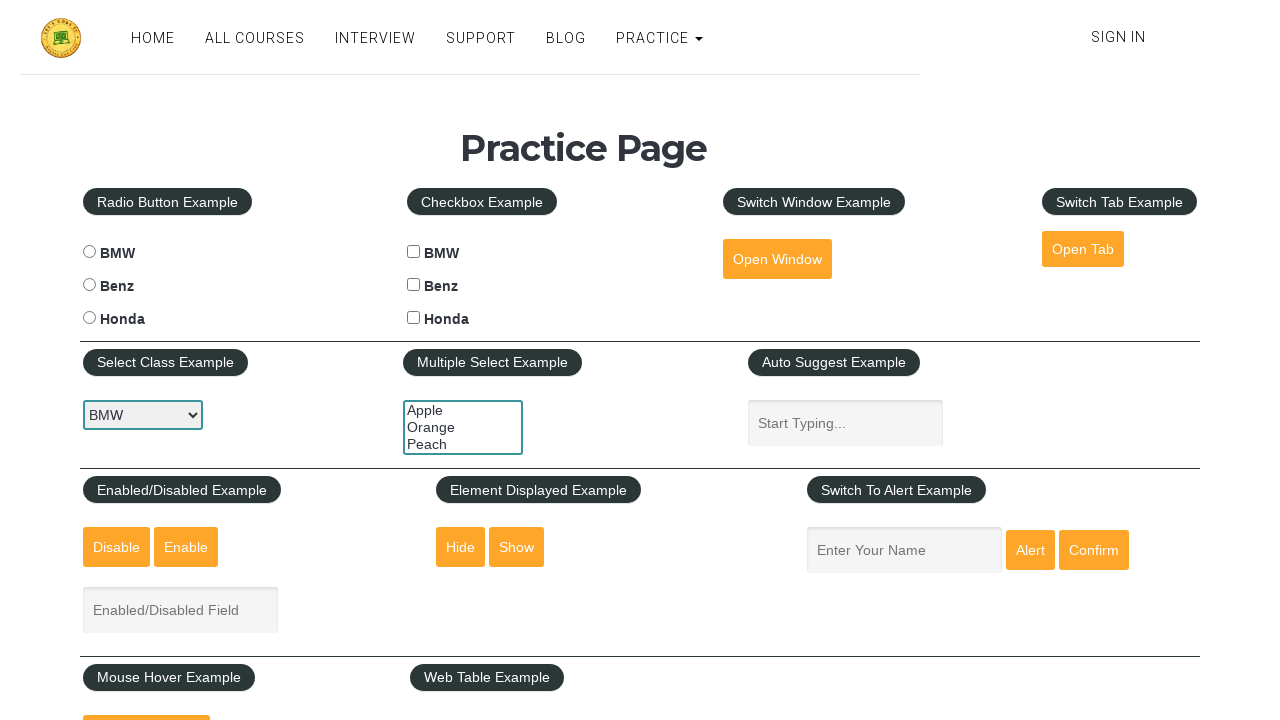